Tests input field interaction on w3schools tryit page by clearing an input field and entering text "WELCOME"

Starting URL: https://www.w3schools.com/tags/tryit.asp?filename=tryhtml5_ev_ondblclick3

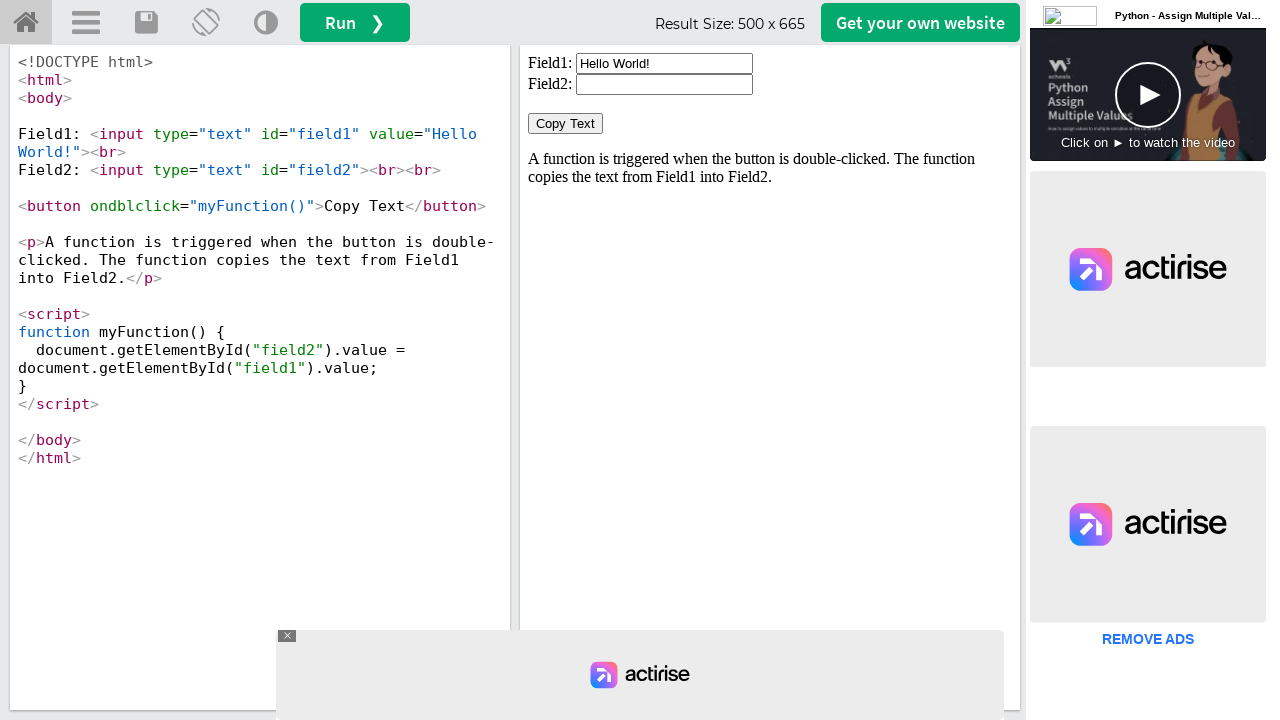

Located iframe with ID 'iframeResult'
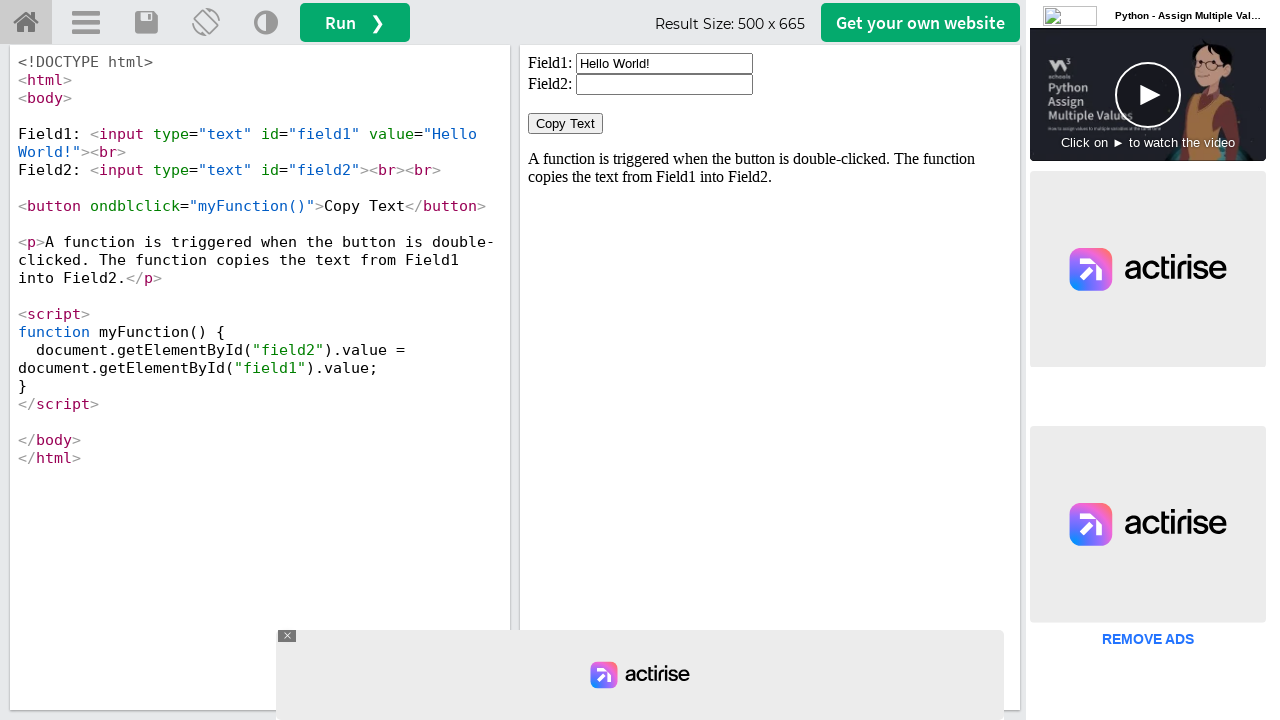

Cleared input field with ID 'field1' on #iframeResult >> internal:control=enter-frame >> input#field1
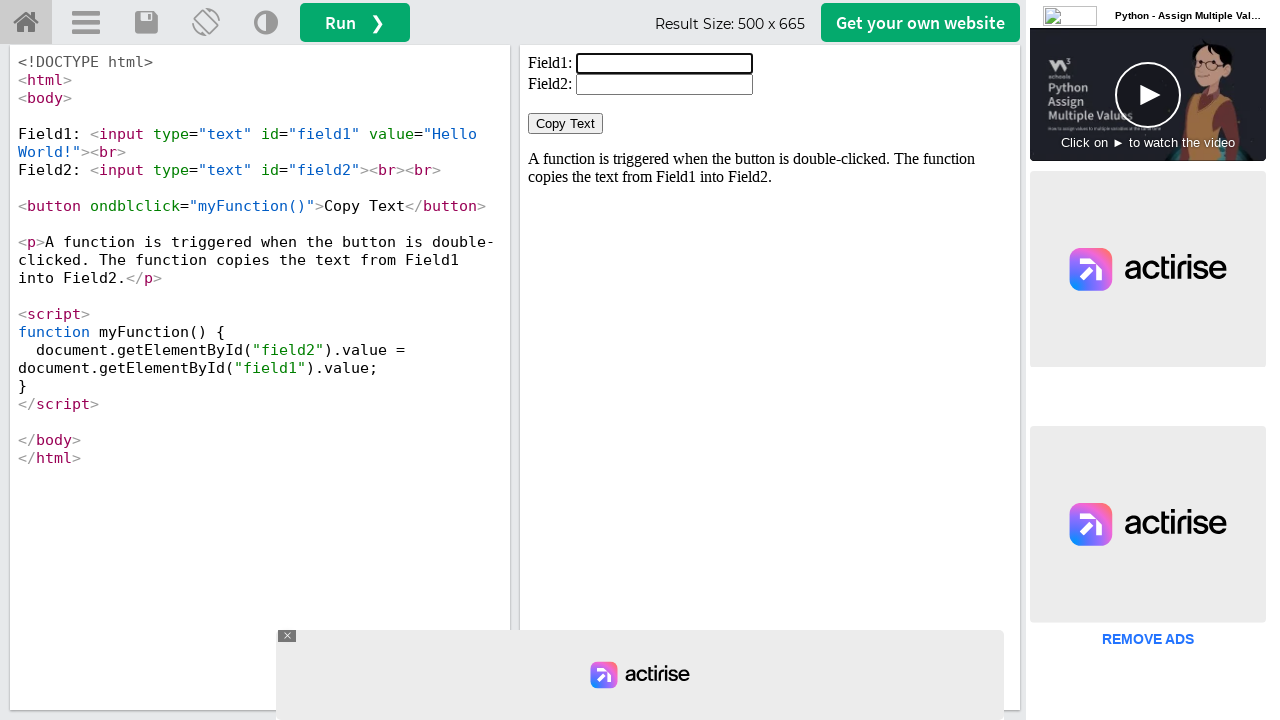

Filled input field with ID 'field1' with text 'WELCOME' on #iframeResult >> internal:control=enter-frame >> input#field1
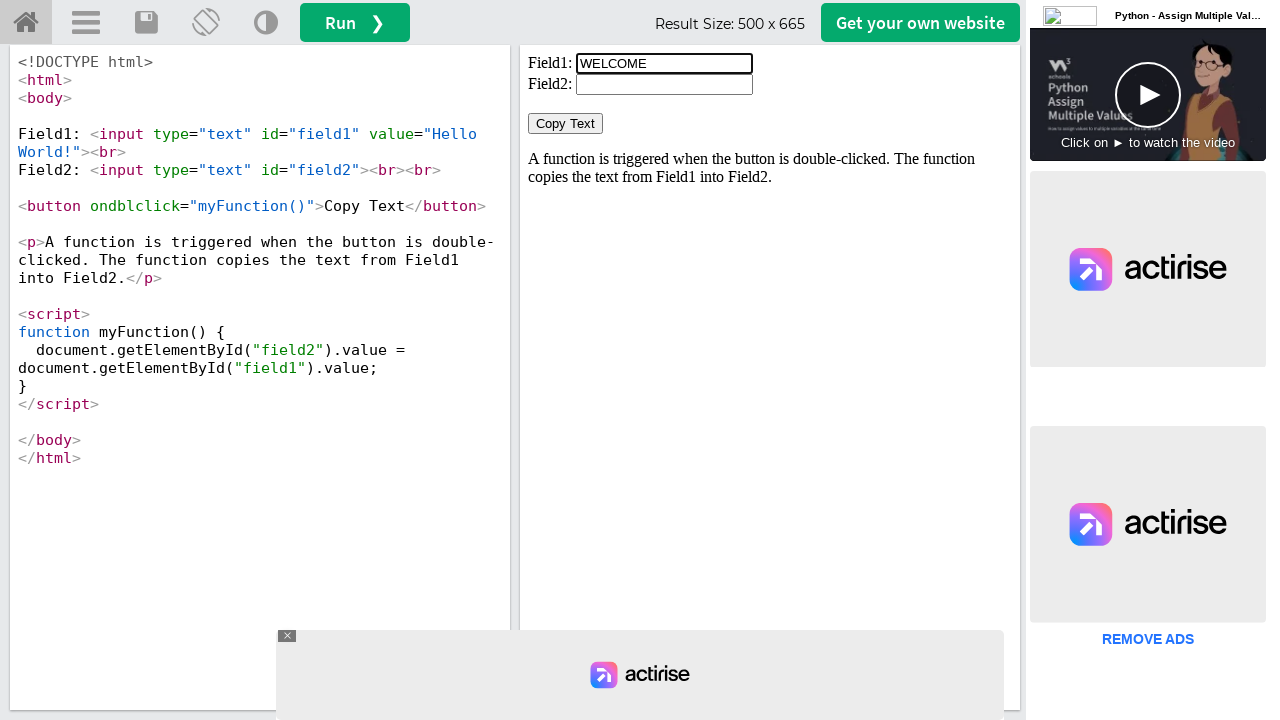

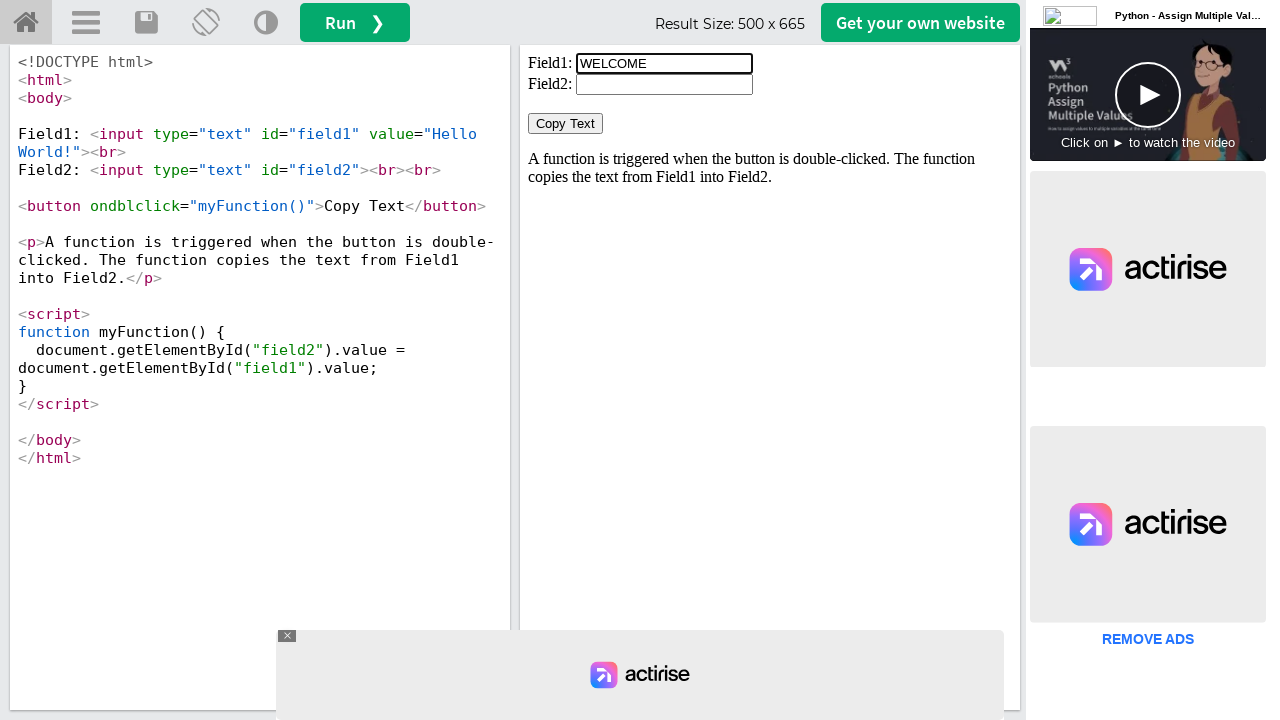